Tests car search functionality by filling in multiple filter fields (brand, model, year, price range) and verifying no results message appears

Starting URL: https://frontend.wildar.dev/Autos

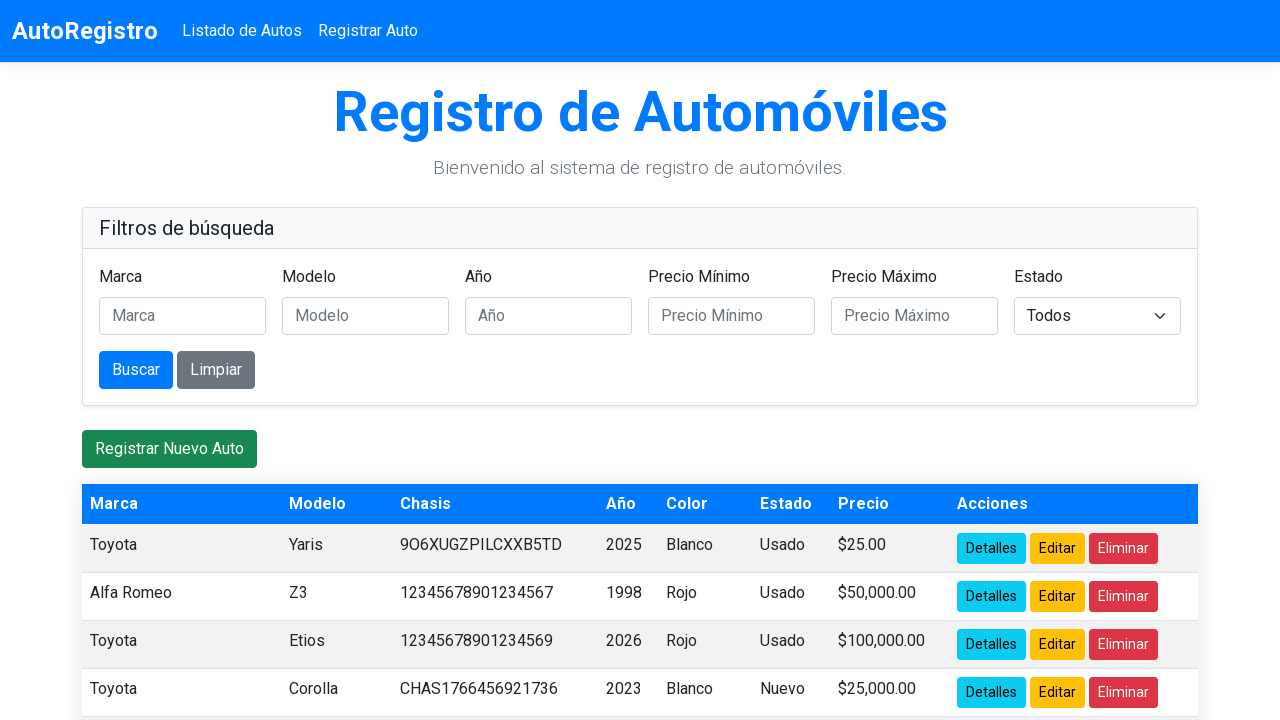

Filled brand field with 'Alfa Romeo' on #marca
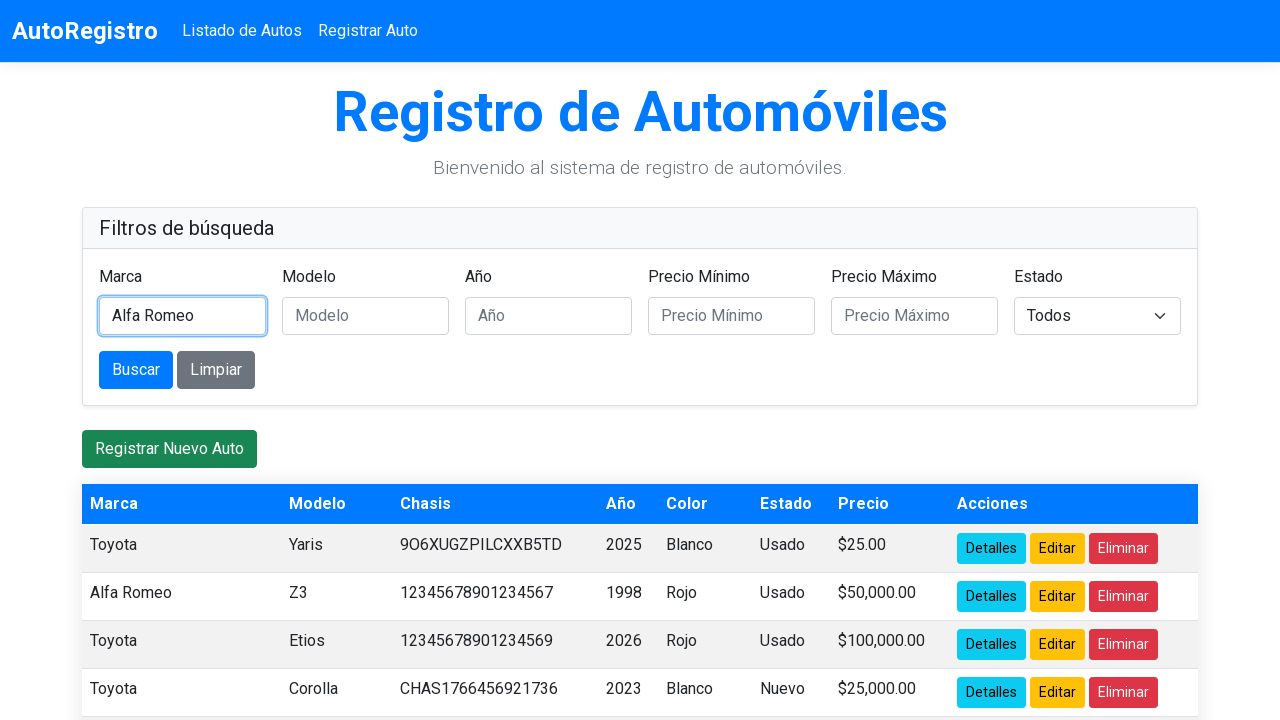

Filled model field with 'Z3' on #modelo
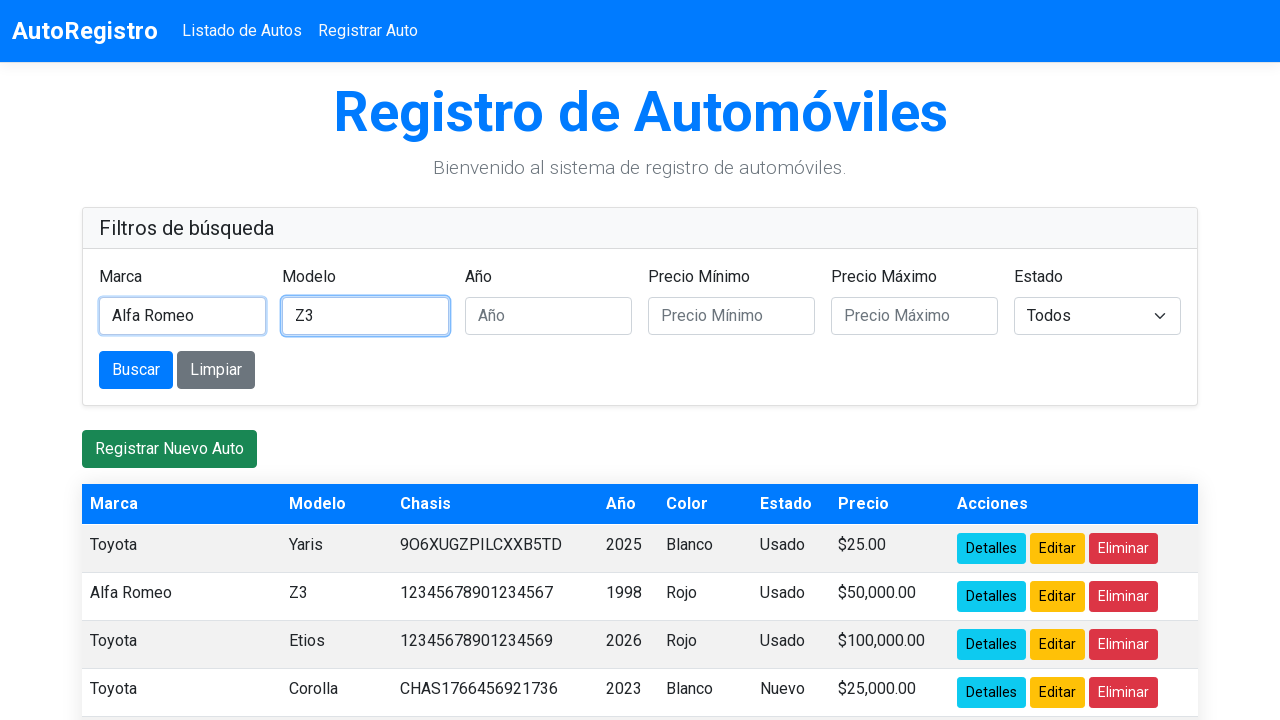

Filled year field with '1995' on #anio
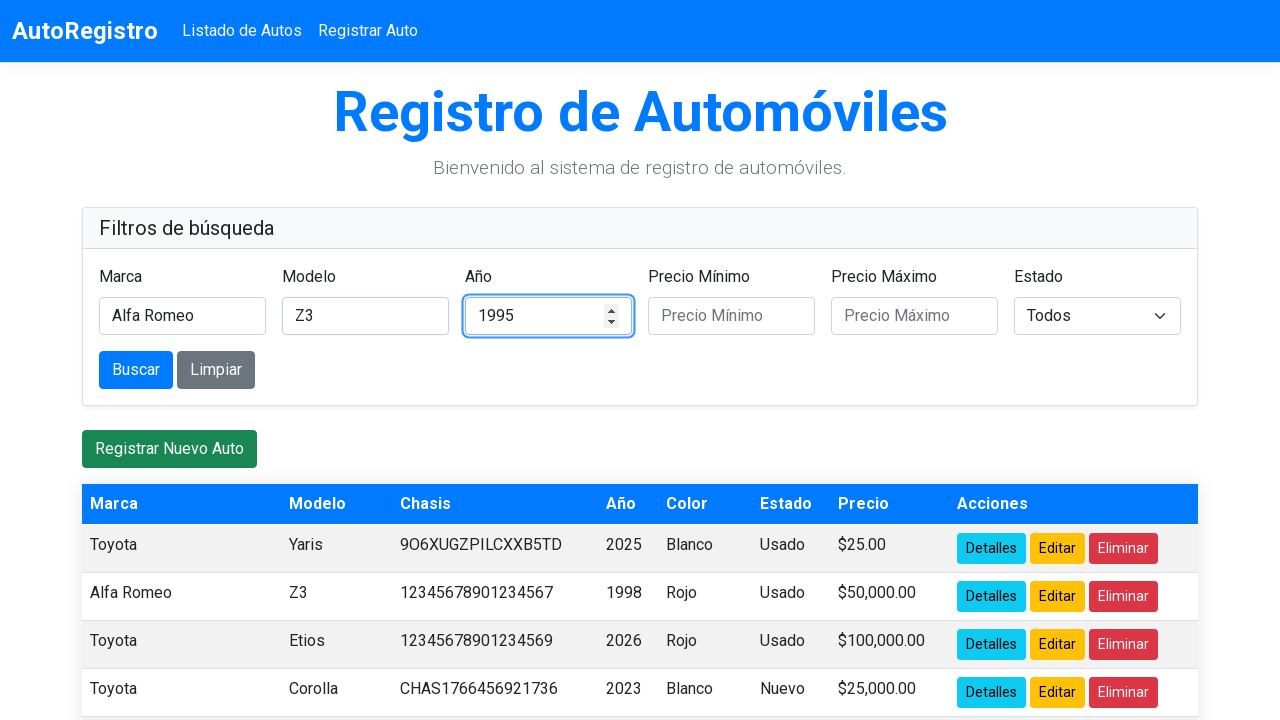

Filled minimum price field with '10000' on #precioMin
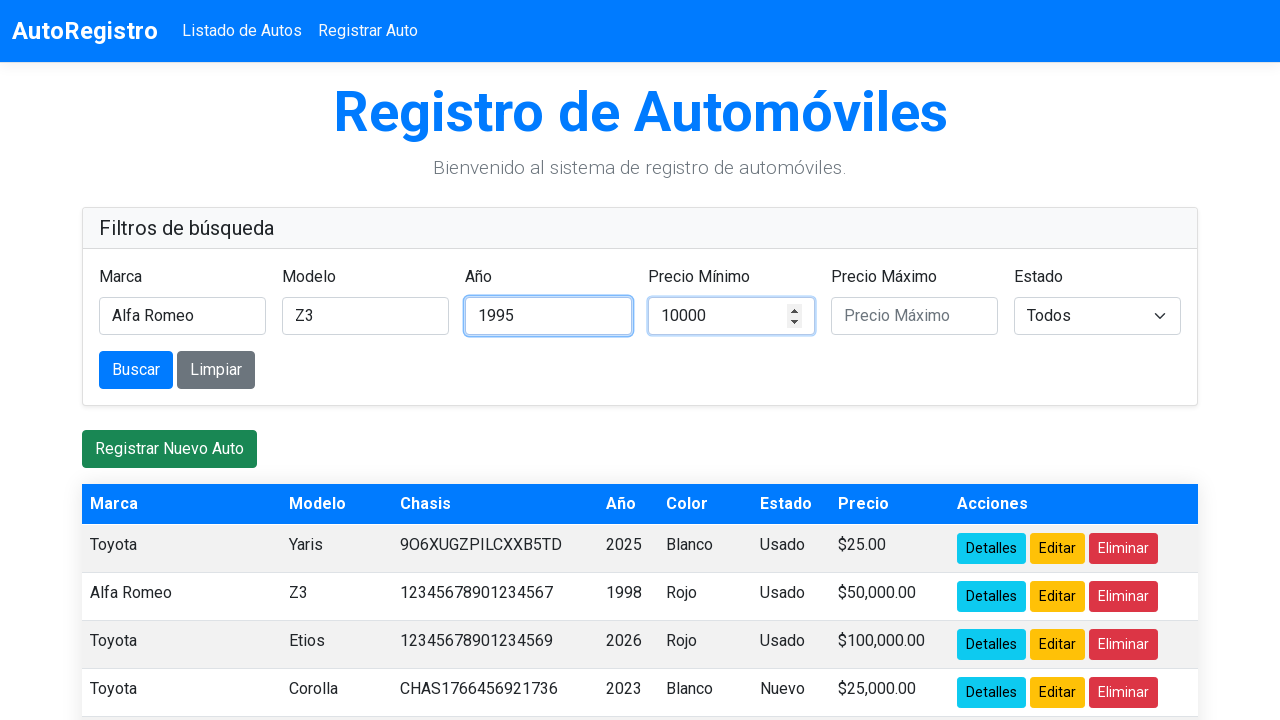

Filled maximum price field with '30000' on #precioMax
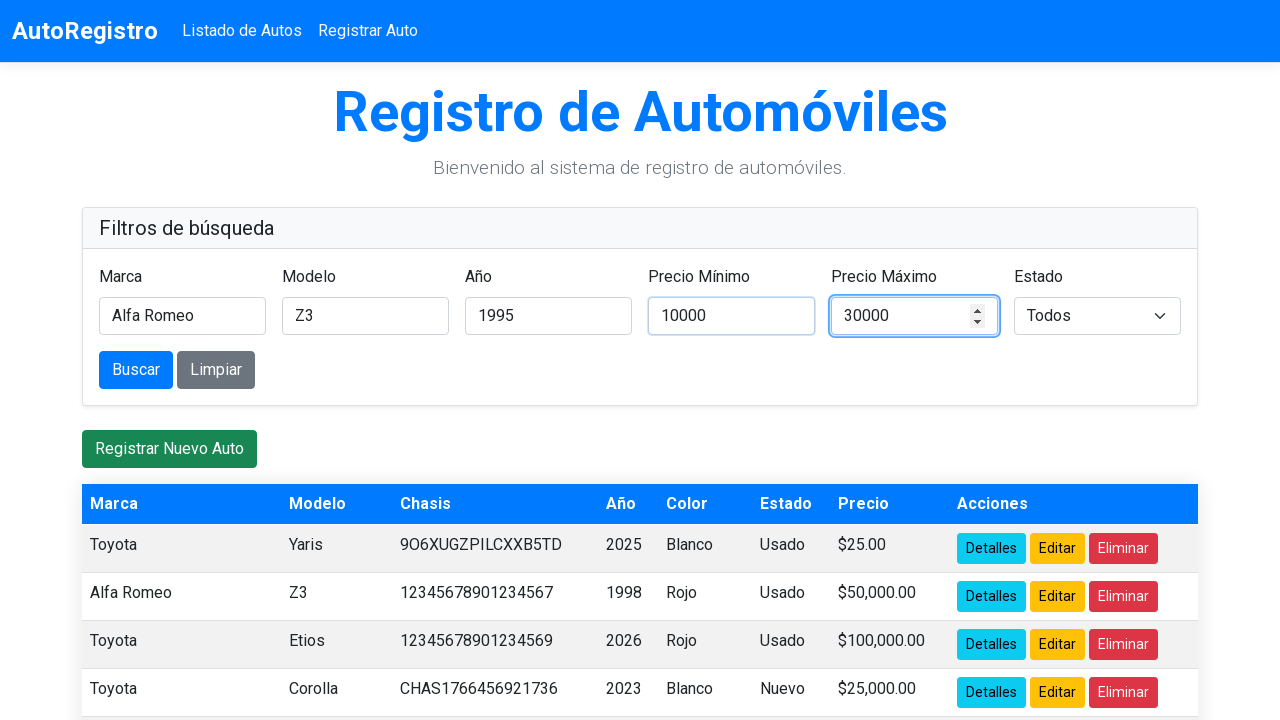

Selected 'Todos' option from status dropdown on #estado
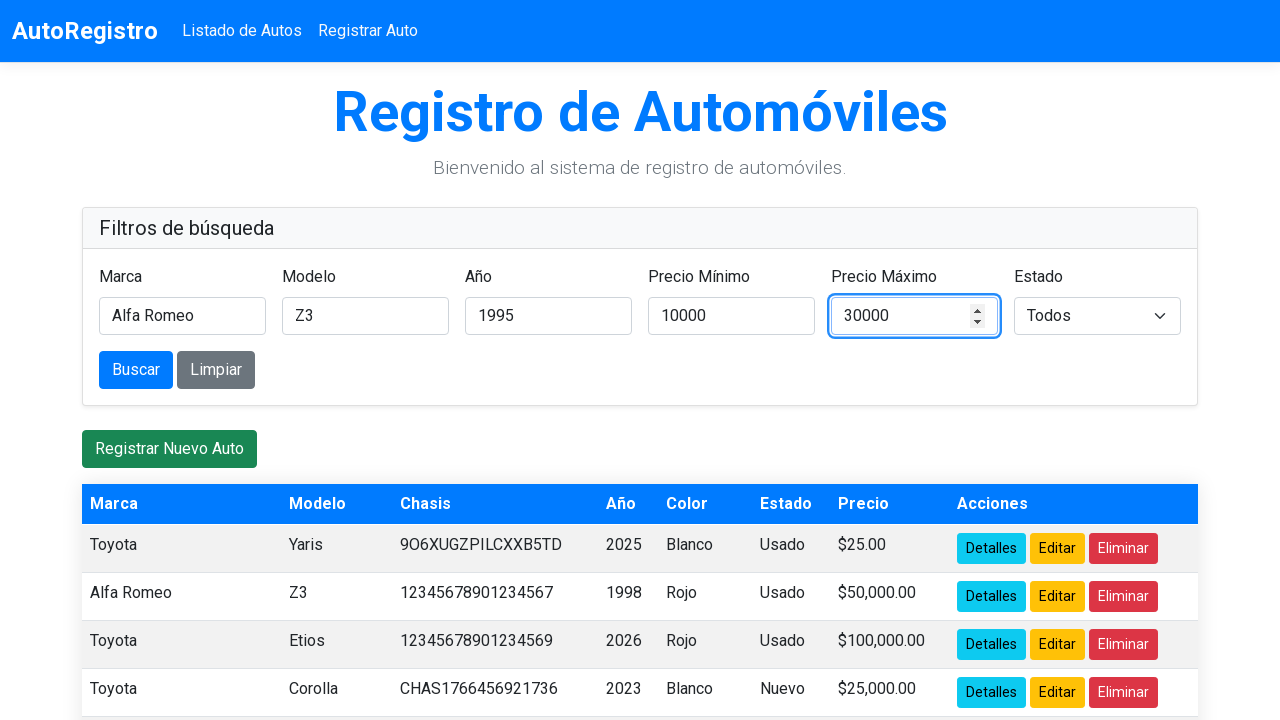

Clicked search button to apply filters at (136, 370) on button[type='submit']
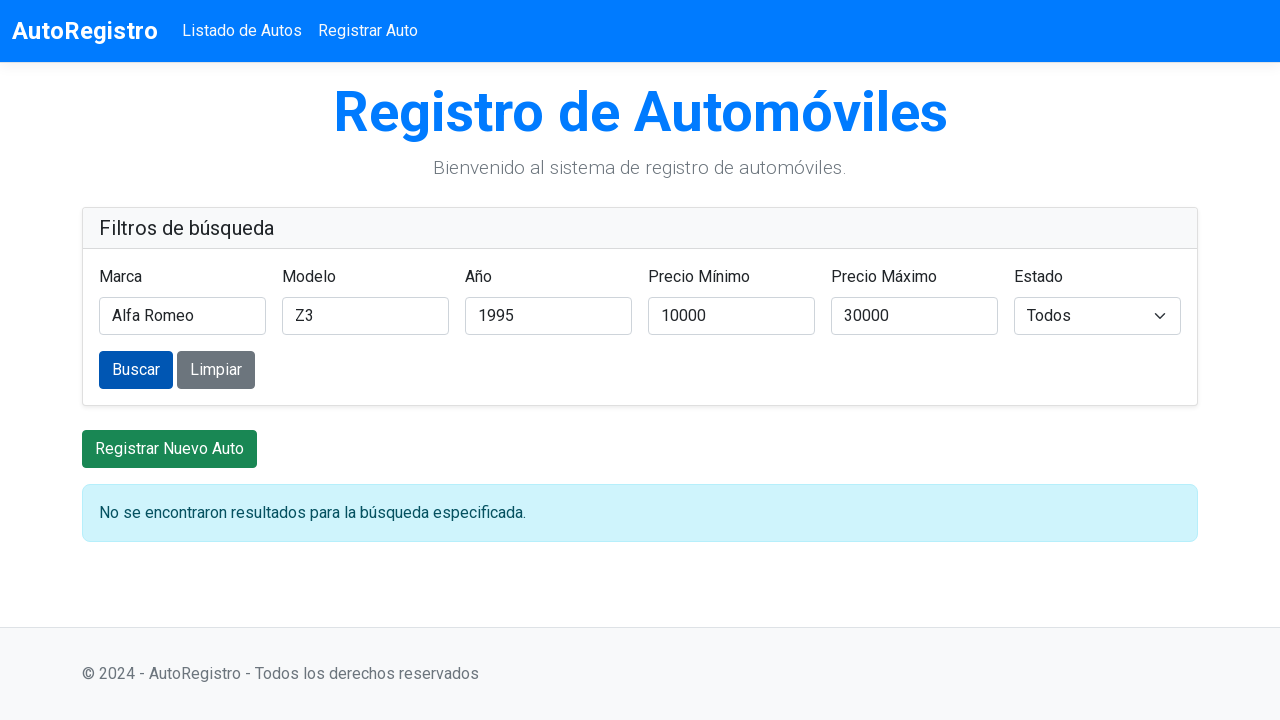

No results alert message appeared after search
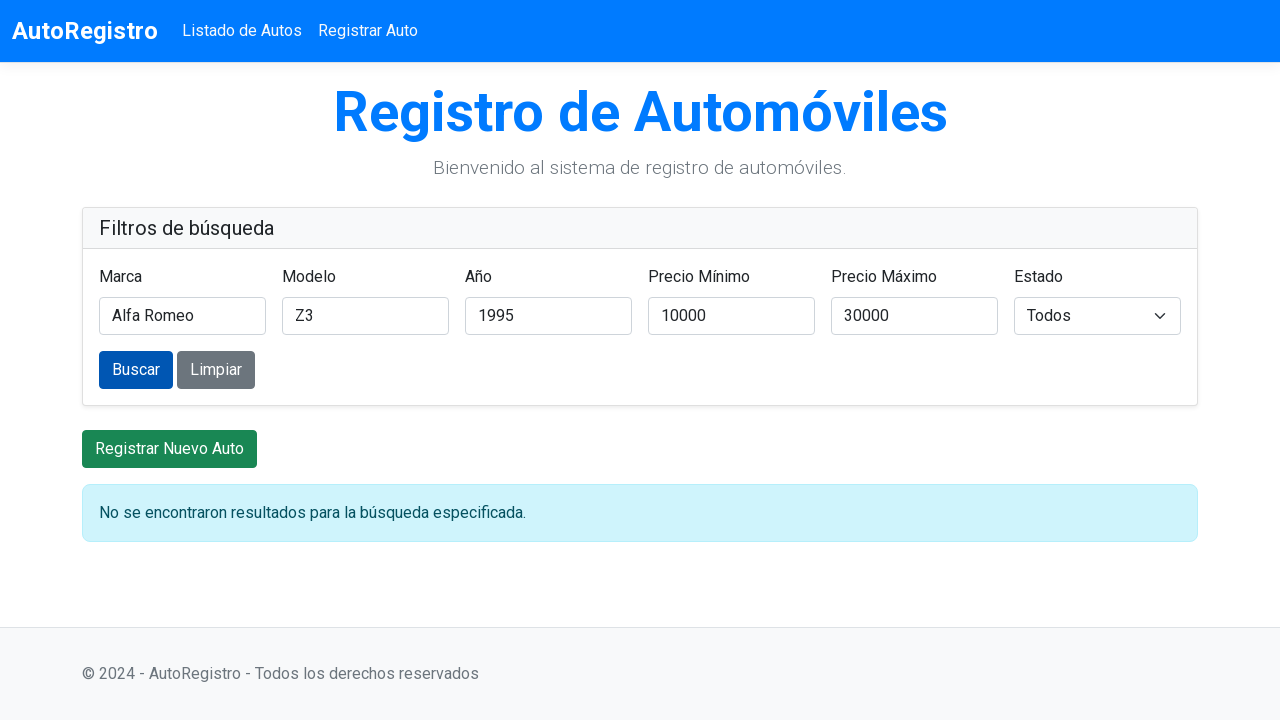

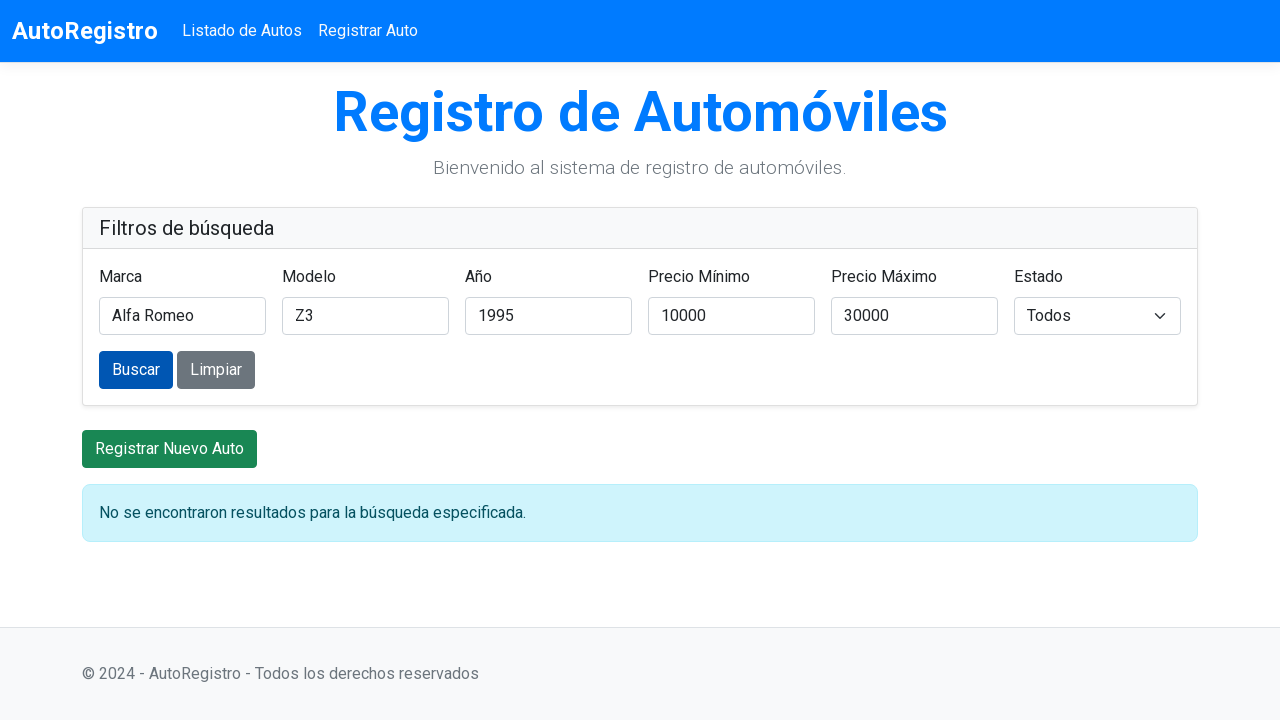